Solves a math problem on the page by reading a value, calculating the result using a logarithmic formula, and submitting the answer along with robot verification checkboxes

Starting URL: https://suninjuly.github.io/math.html

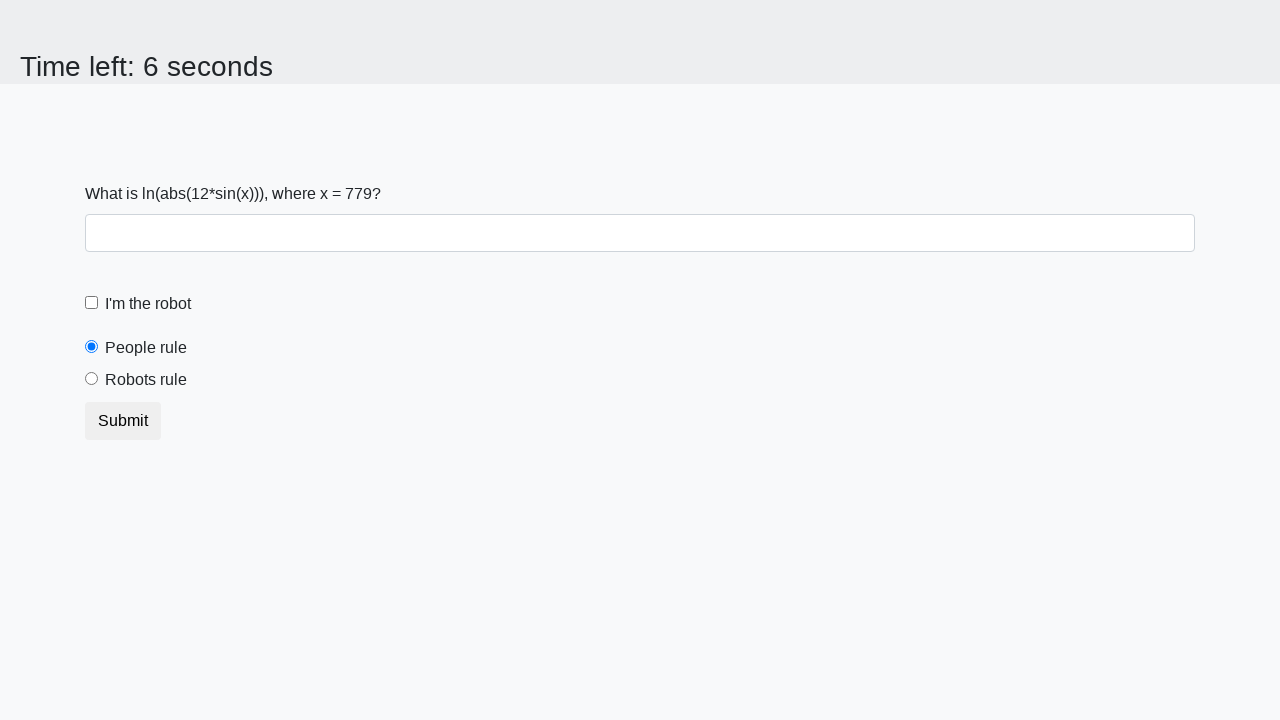

Located the input value element
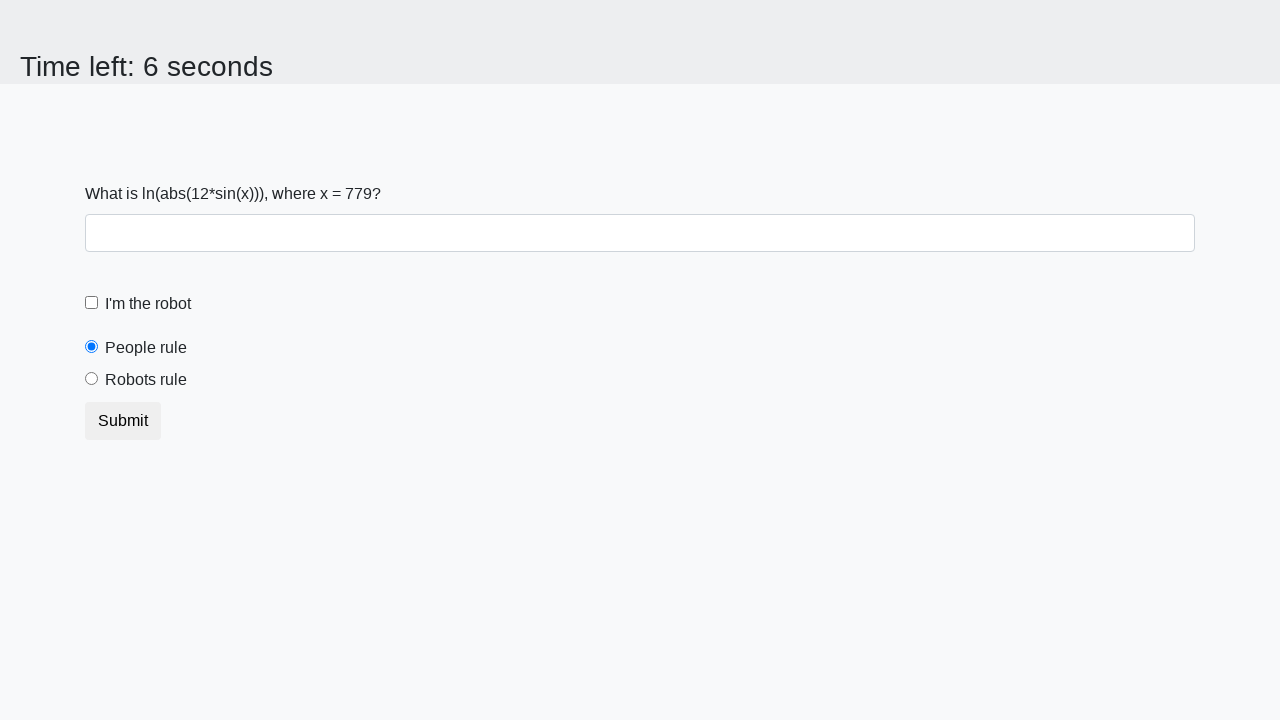

Retrieved input value from page: 779
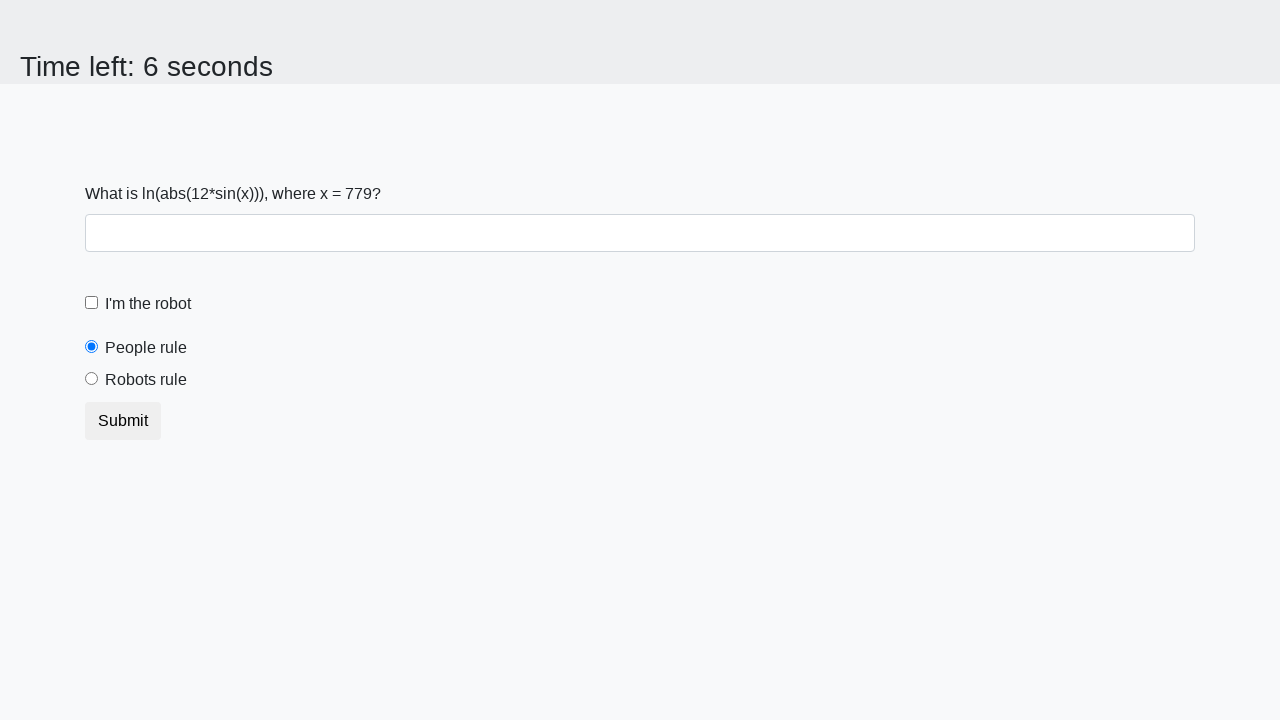

Calculated logarithmic result: 0.31968866299630505
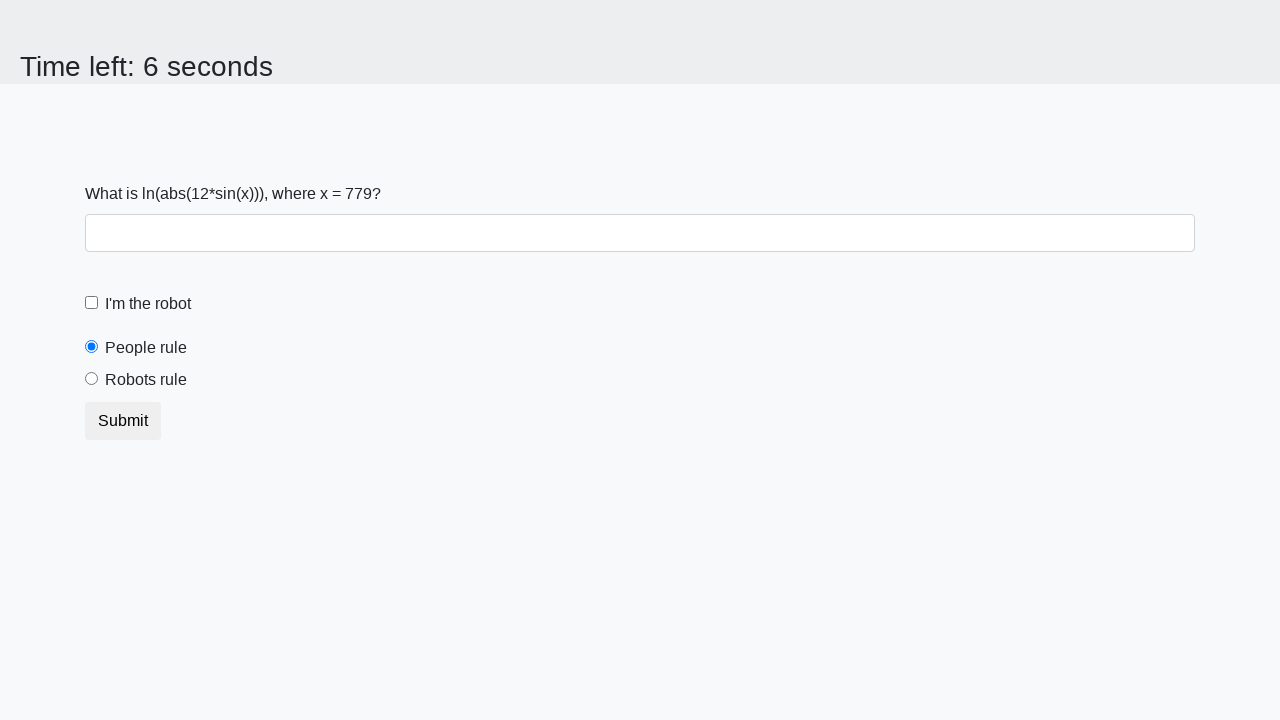

Filled answer field with calculated value: 0.31968866299630505 on #answer
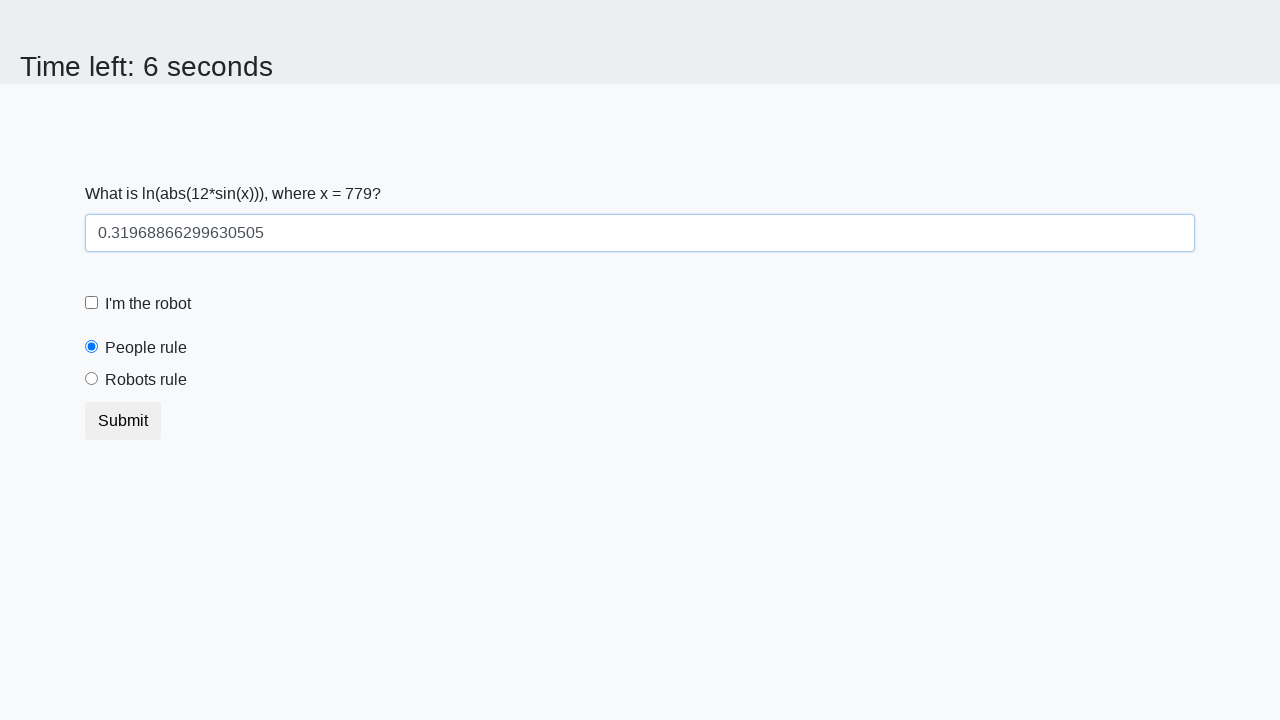

Clicked robot verification checkbox at (92, 303) on #robotCheckbox
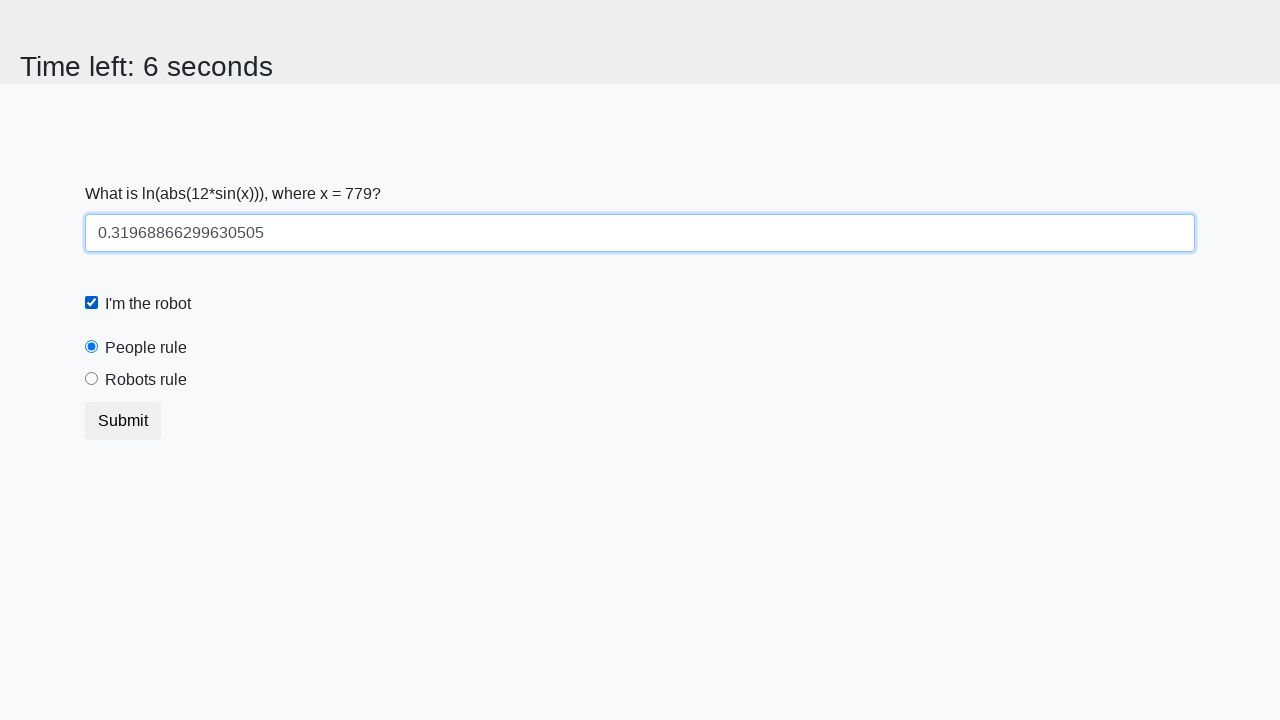

Clicked robots rule radio button at (92, 379) on #robotsRule
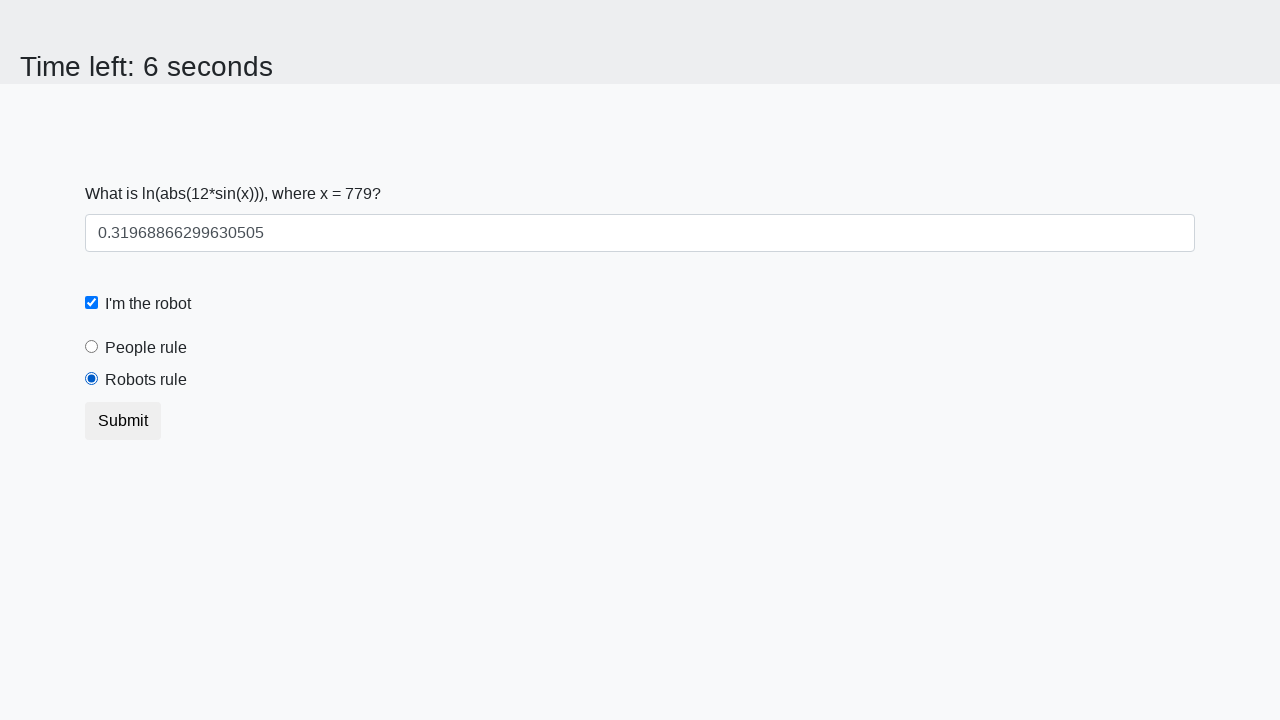

Clicked submit button to complete the test at (123, 421) on button
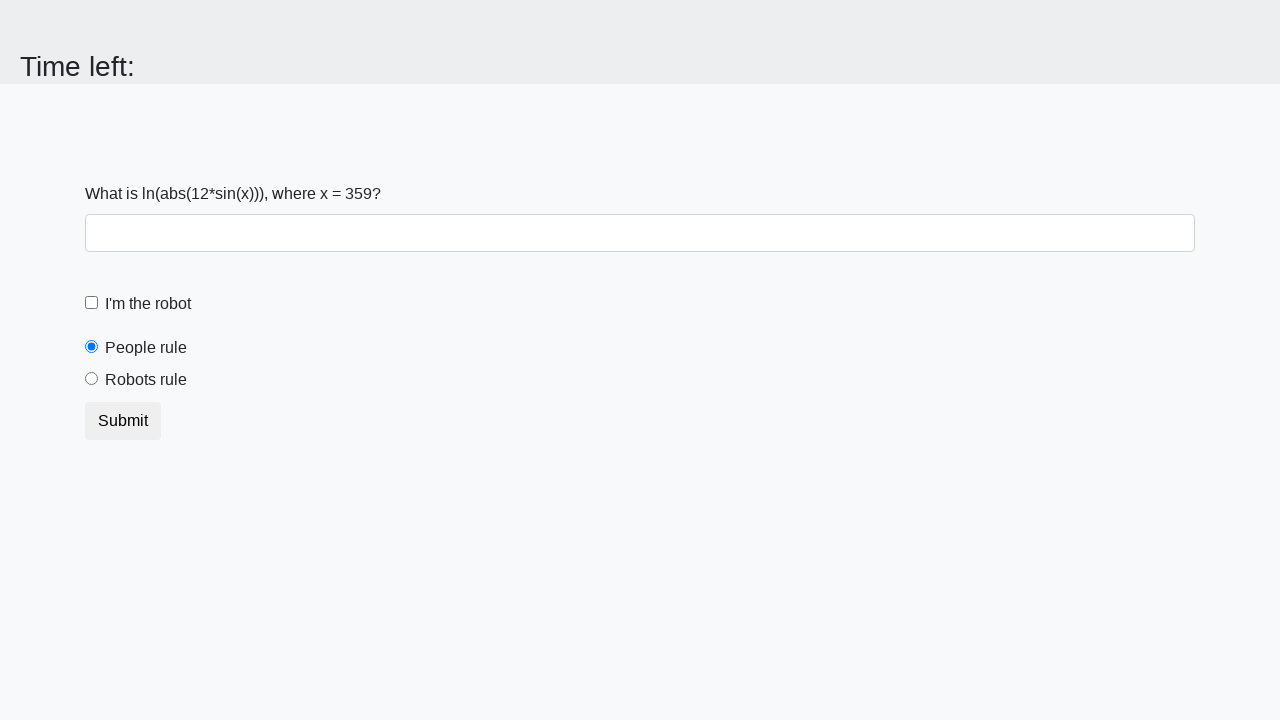

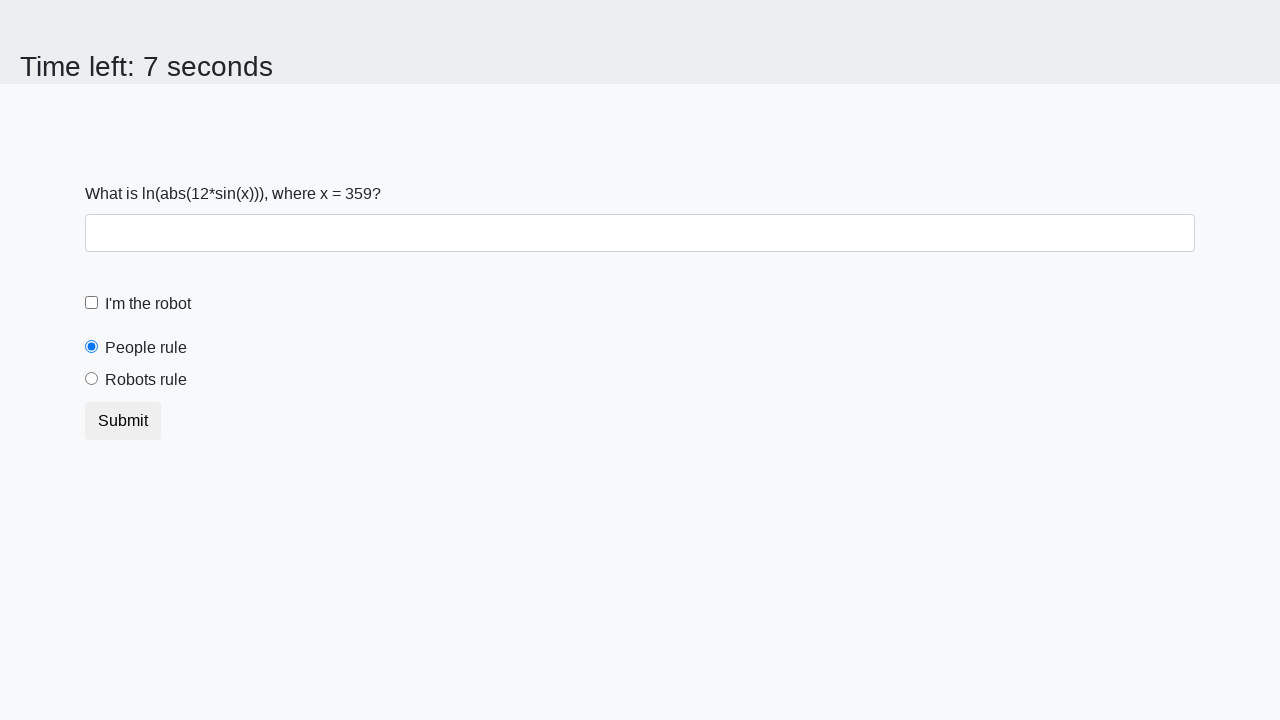